Tests that edits are saved when the input field loses focus (blur event)

Starting URL: https://demo.playwright.dev/todomvc

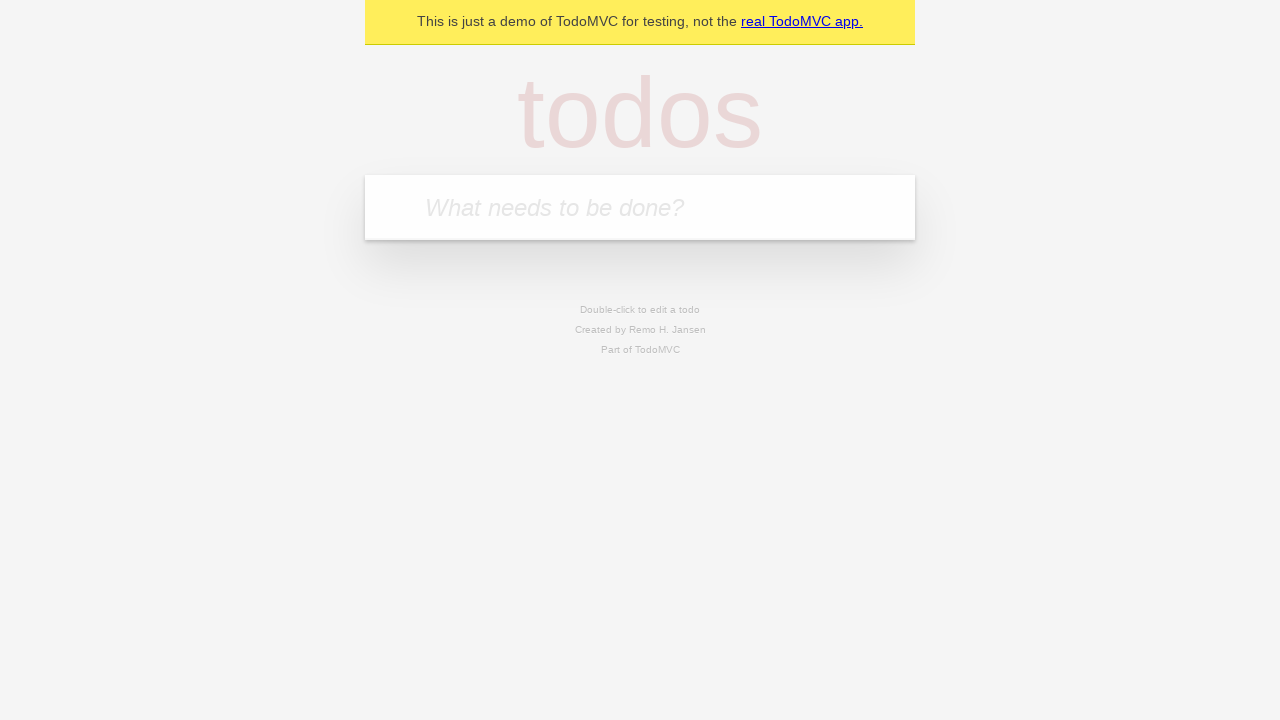

Filled todo input with 'buy some cheese' on internal:attr=[placeholder="What needs to be done?"i]
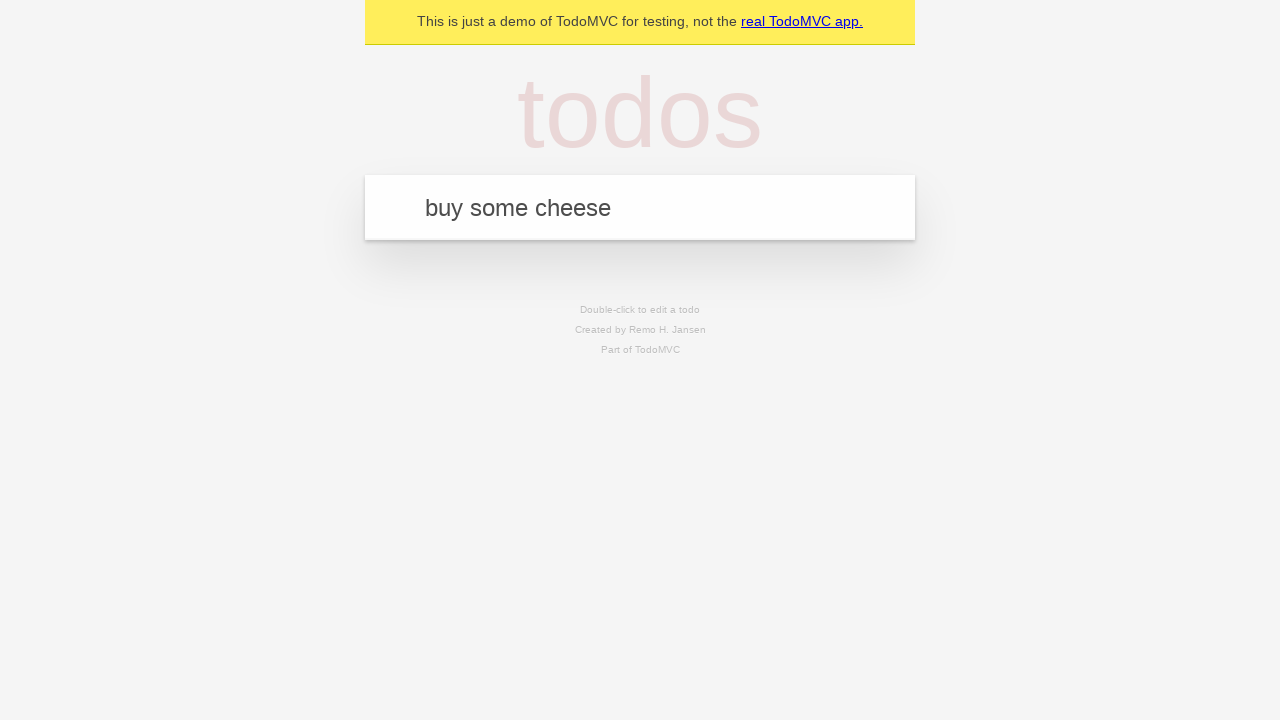

Pressed Enter to create first todo on internal:attr=[placeholder="What needs to be done?"i]
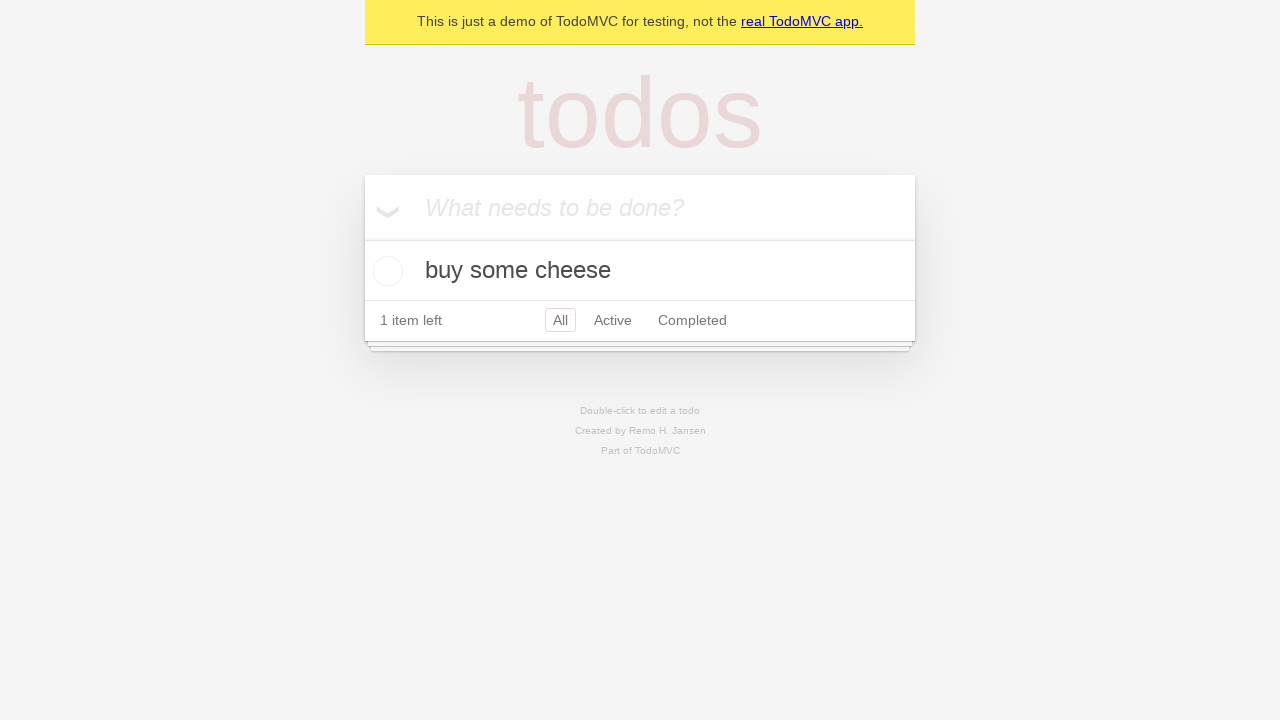

Filled todo input with 'feed the cat' on internal:attr=[placeholder="What needs to be done?"i]
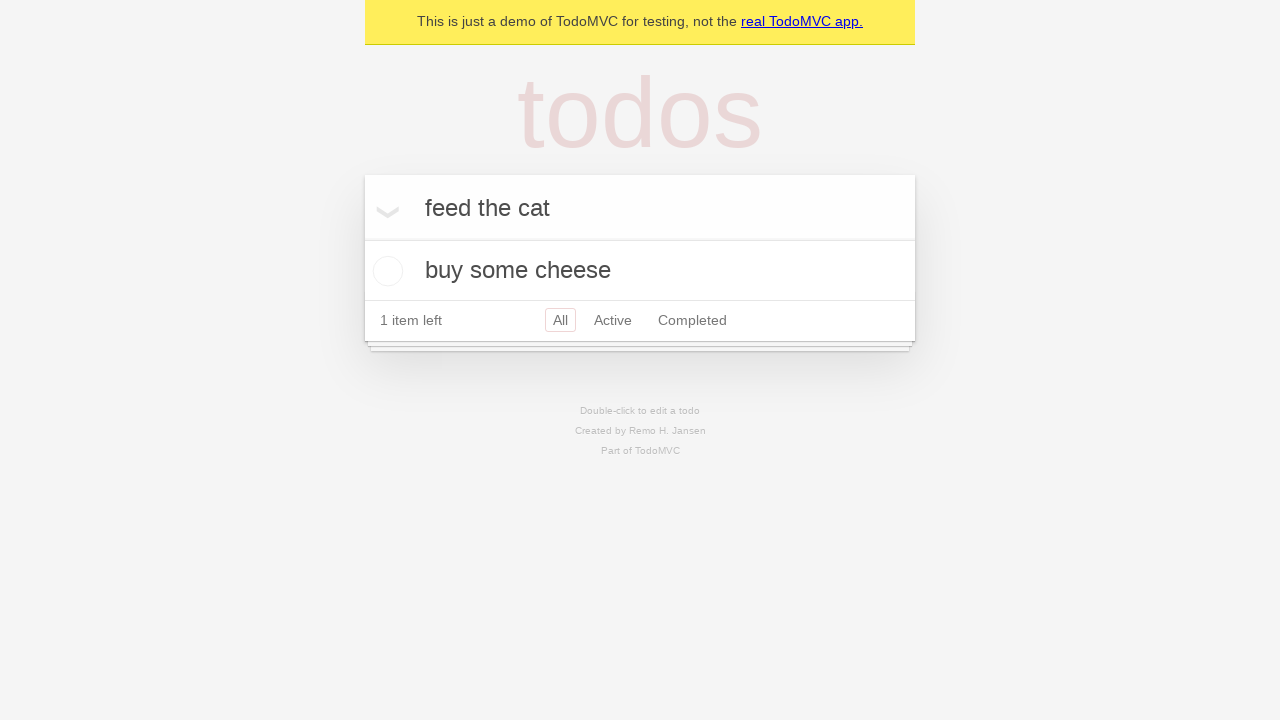

Pressed Enter to create second todo on internal:attr=[placeholder="What needs to be done?"i]
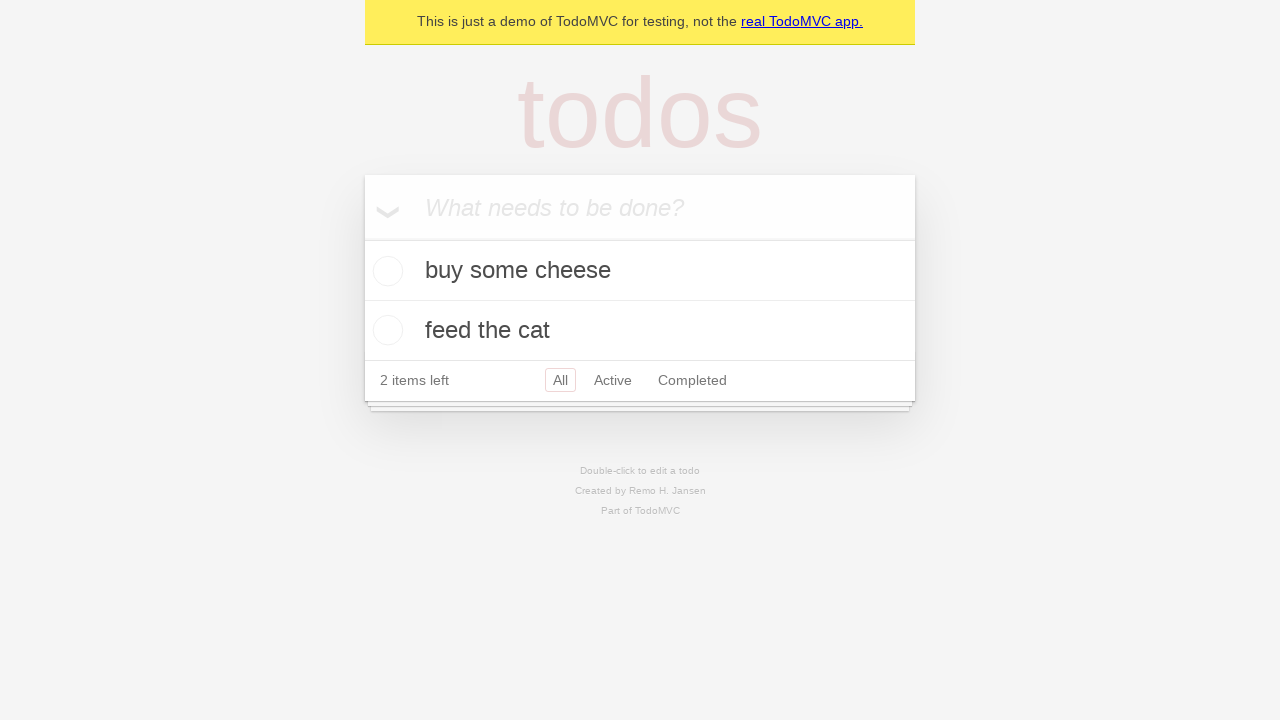

Filled todo input with 'book a doctors appointment' on internal:attr=[placeholder="What needs to be done?"i]
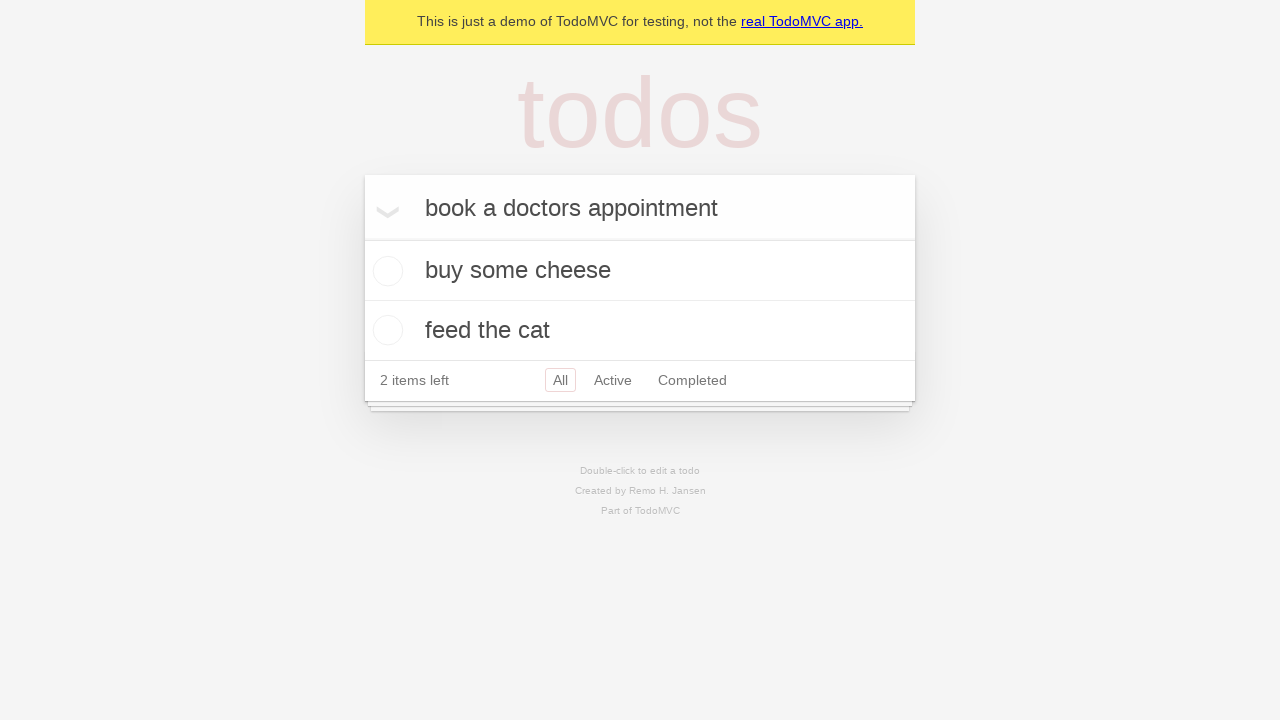

Pressed Enter to create third todo on internal:attr=[placeholder="What needs to be done?"i]
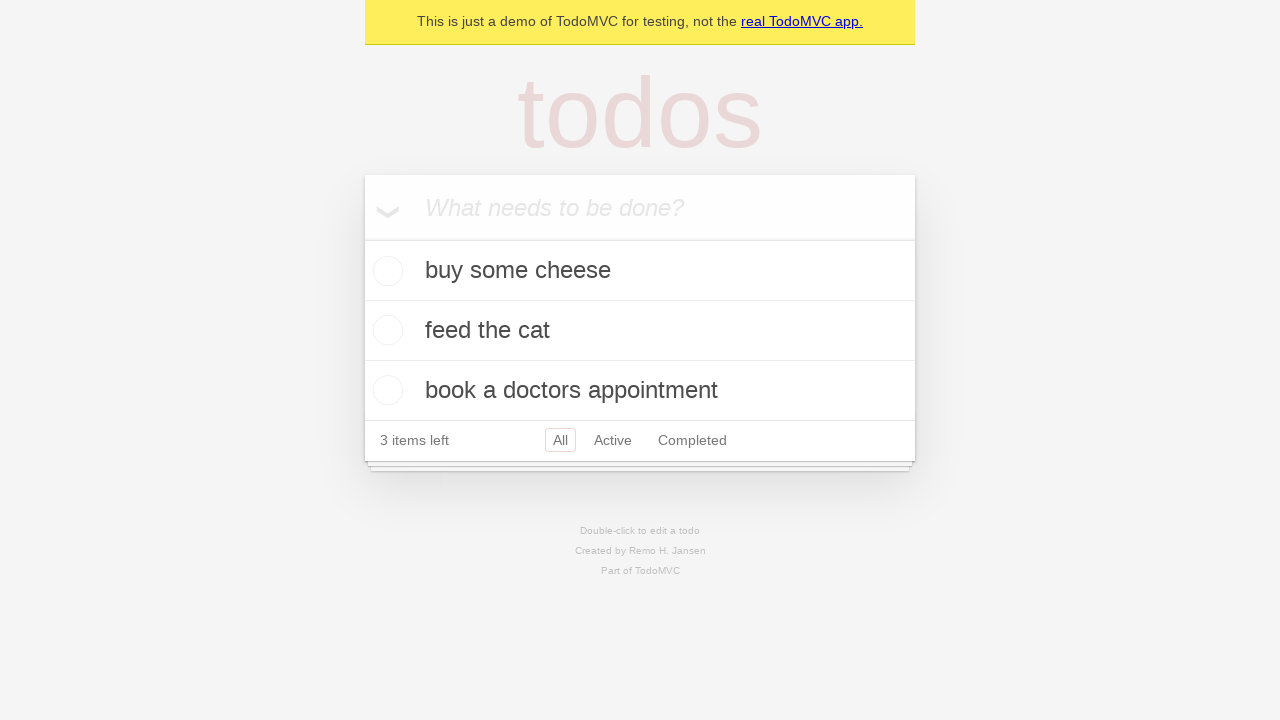

Double-clicked second todo item to enter edit mode at (640, 331) on internal:testid=[data-testid="todo-item"s] >> nth=1
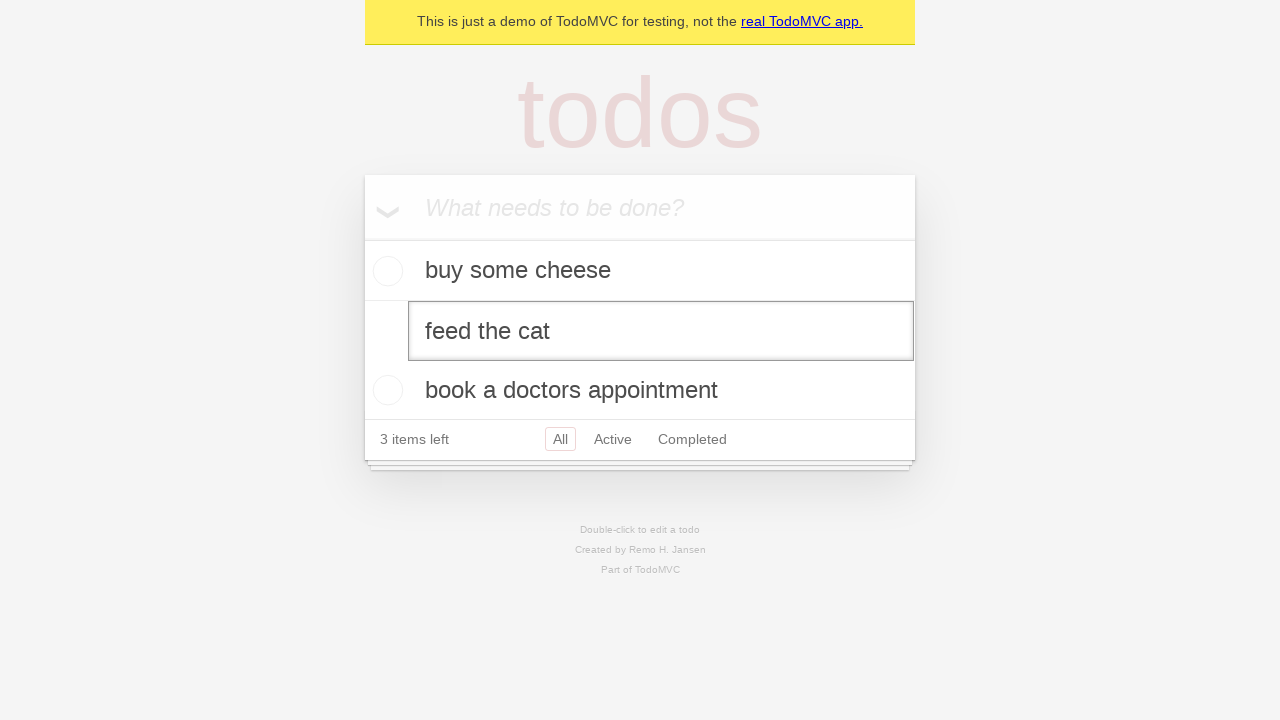

Filled edit field with 'buy some sausages' on internal:testid=[data-testid="todo-item"s] >> nth=1 >> .edit
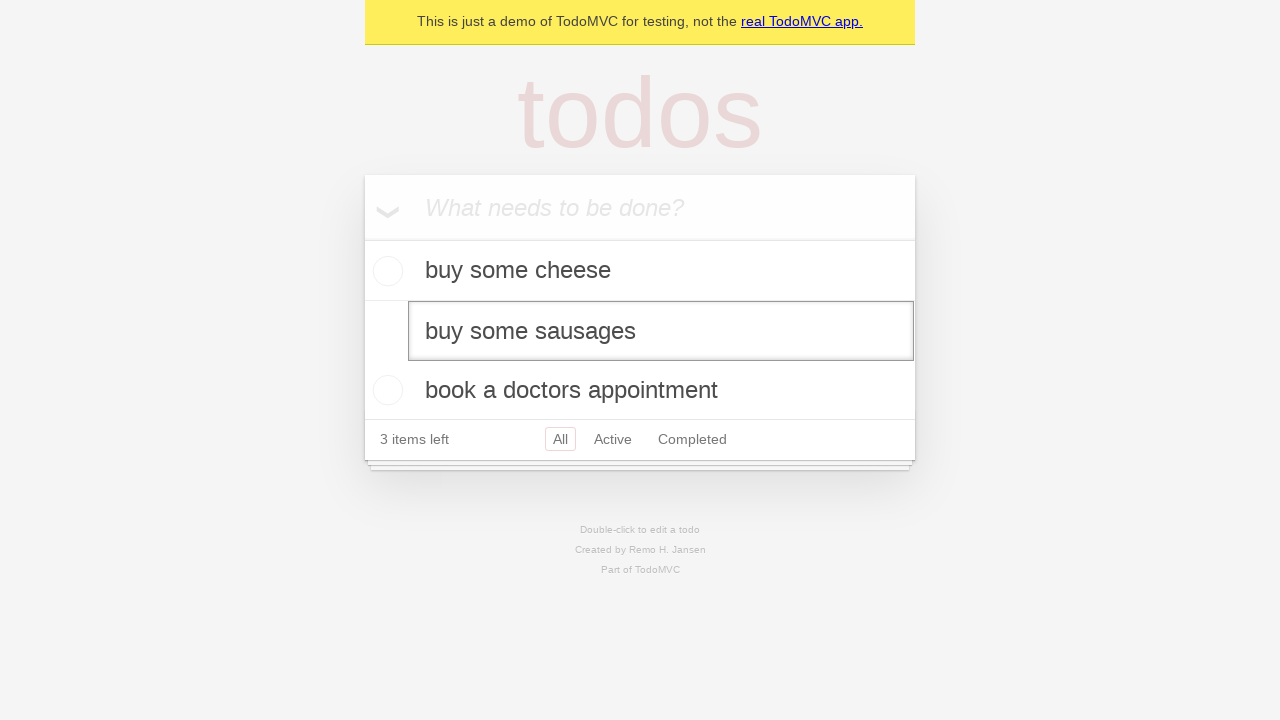

Triggered blur event on edit field to save changes
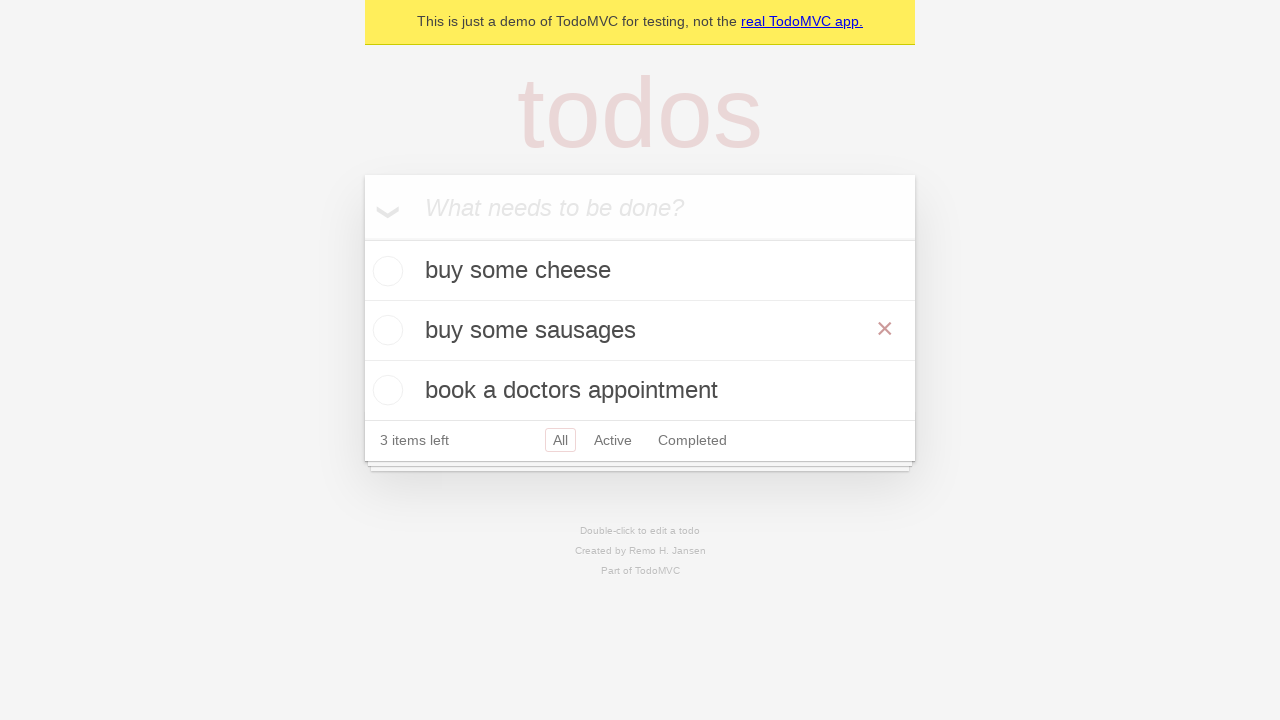

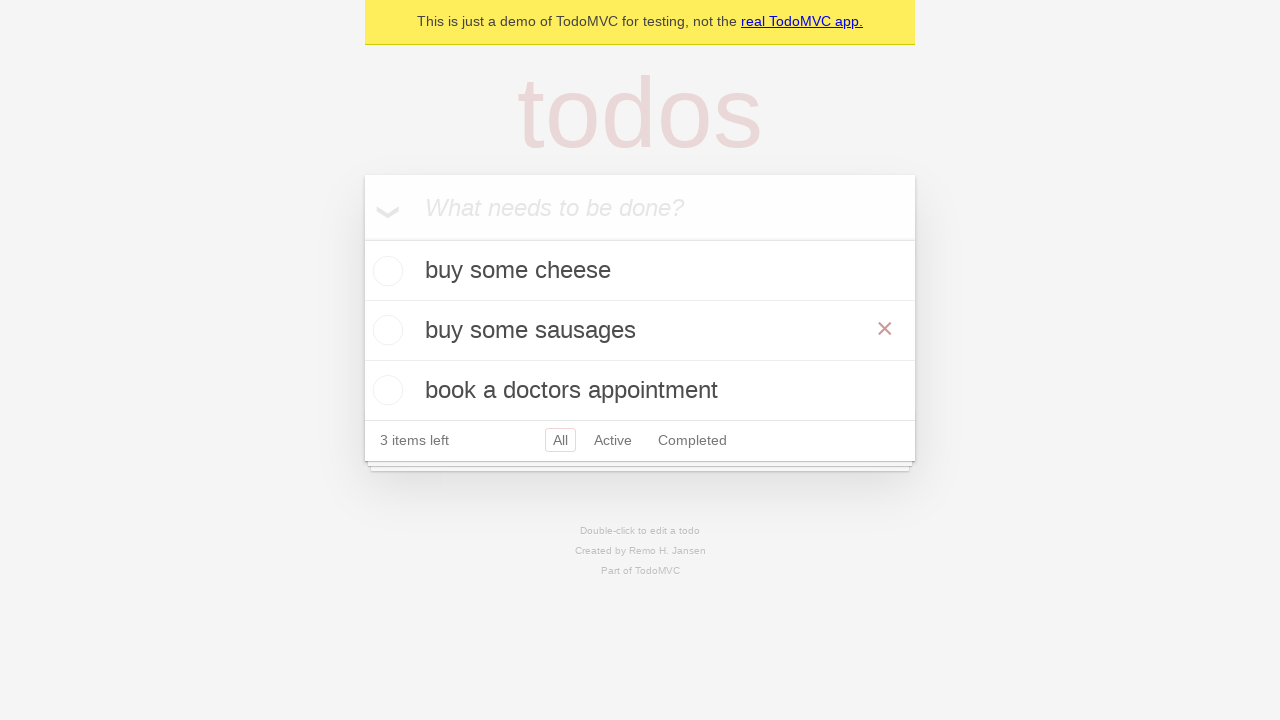